Tests handling a timer-based alert by clicking the timer alert button and interacting with the dialog

Starting URL: https://demoqa.com/alerts

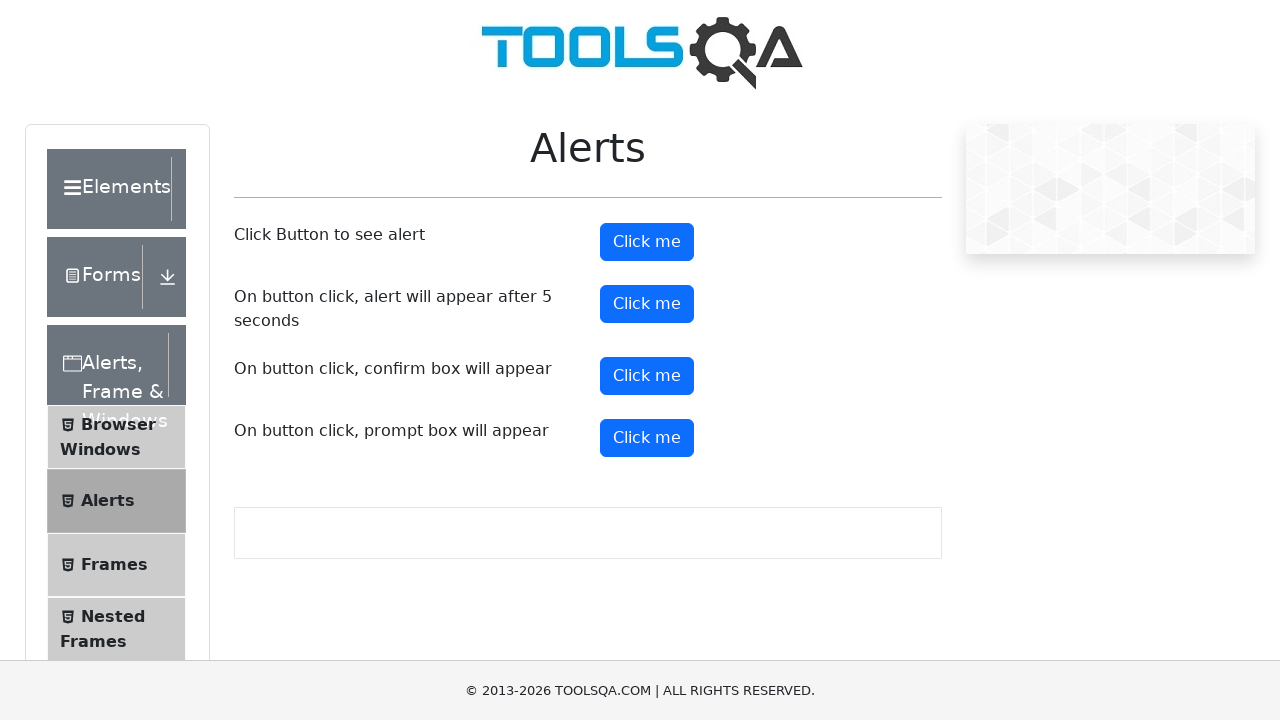

Clicked the timer alert button at (647, 304) on #timerAlertButton
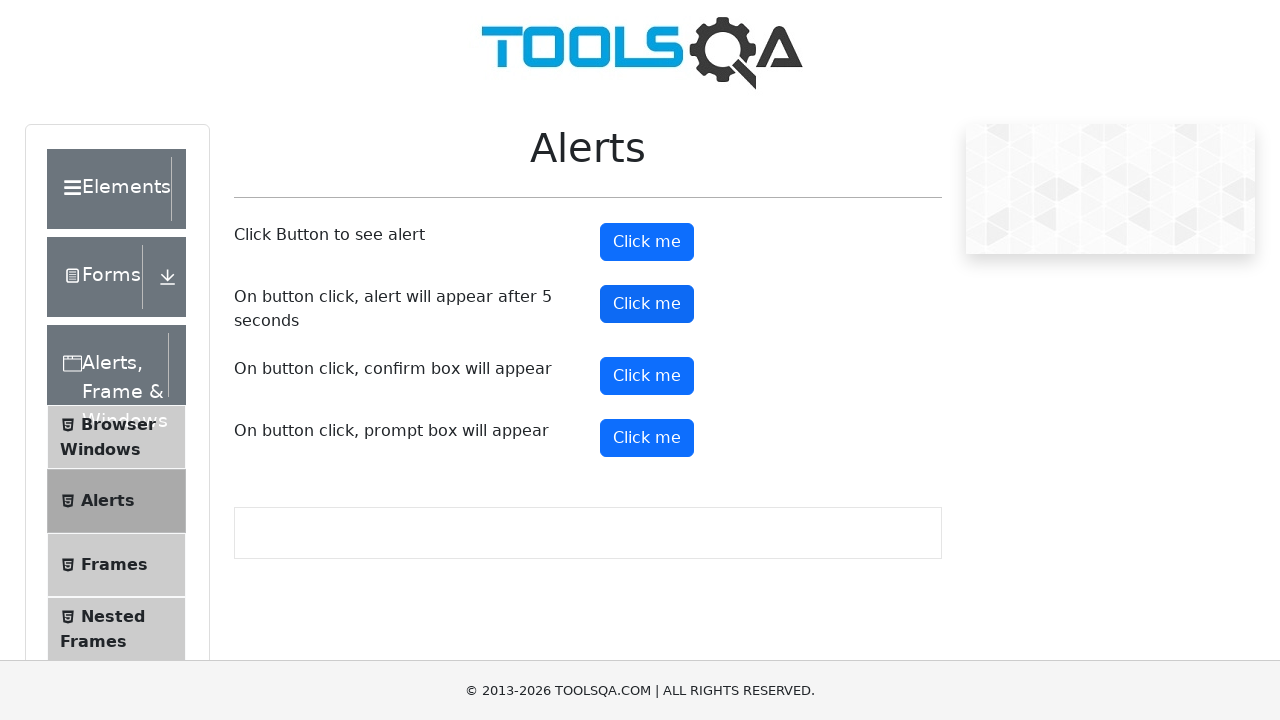

Set up dialog handler to accept alerts
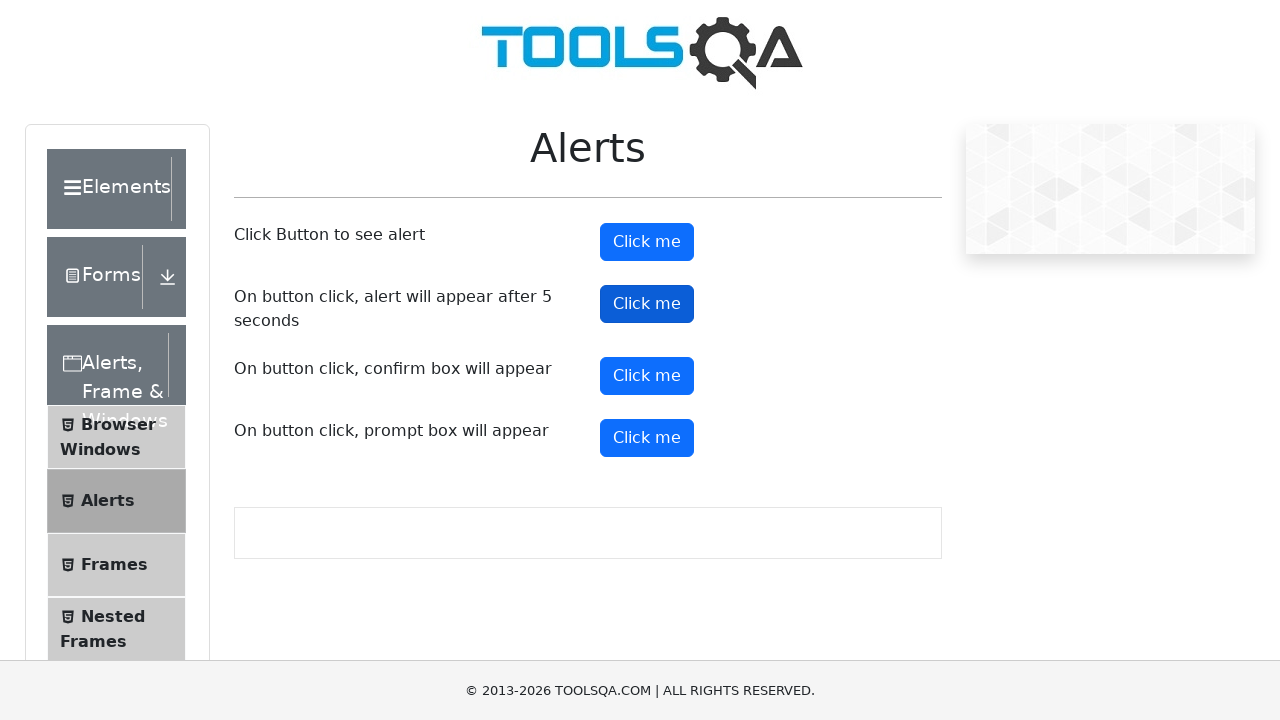

Waited 6 seconds for the timer-based alert to appear and be accepted
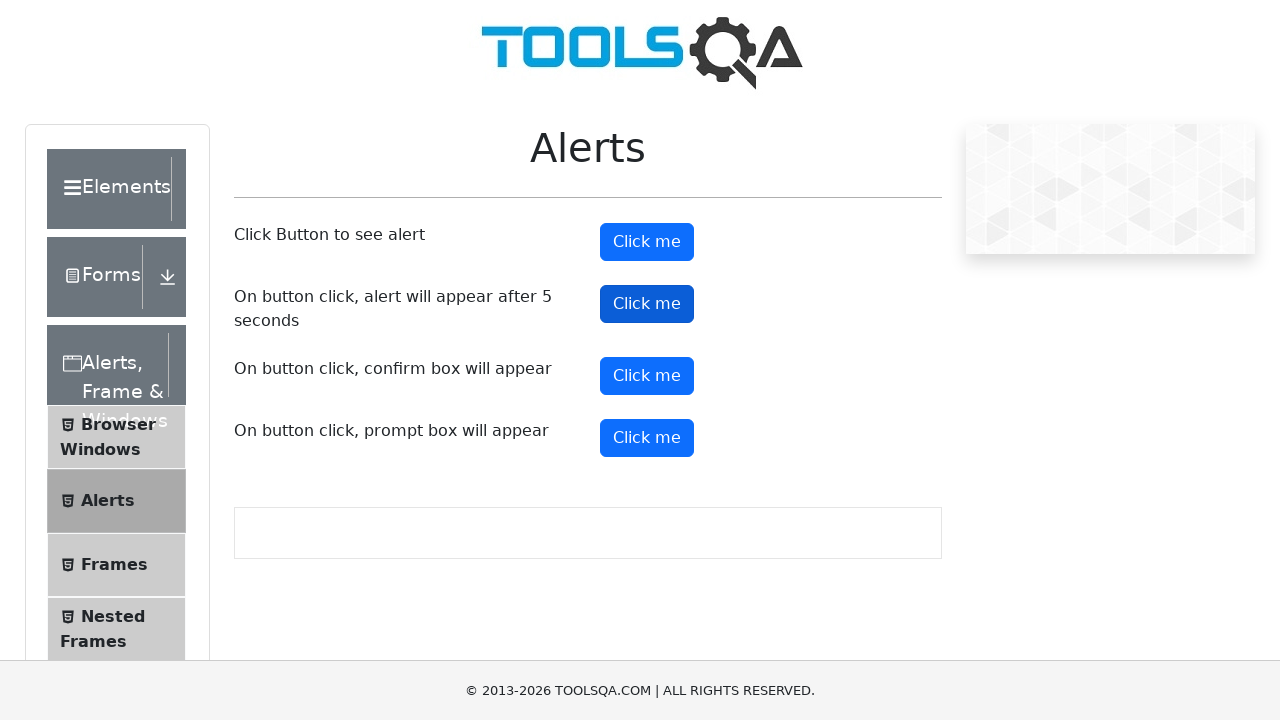

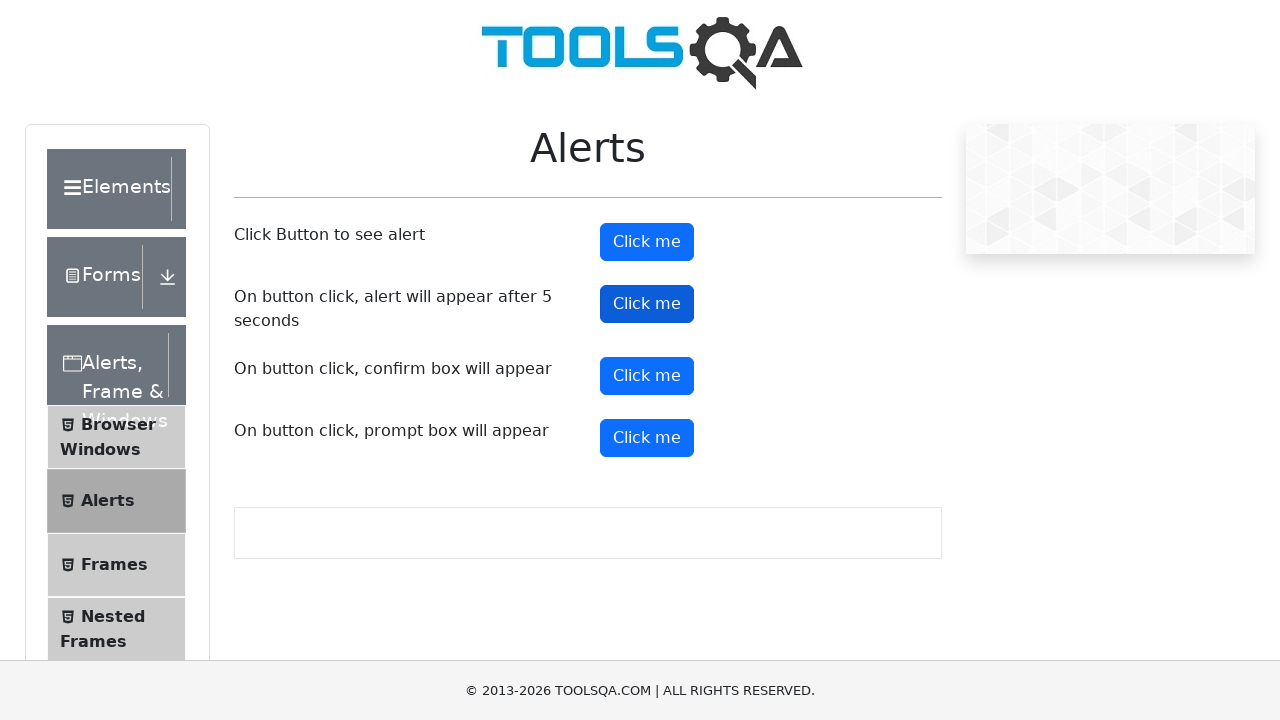